Tests JavaScript prompt alert handling by clicking a button to trigger a prompt, entering text, and accepting the alert

Starting URL: https://demoqa.com/alerts

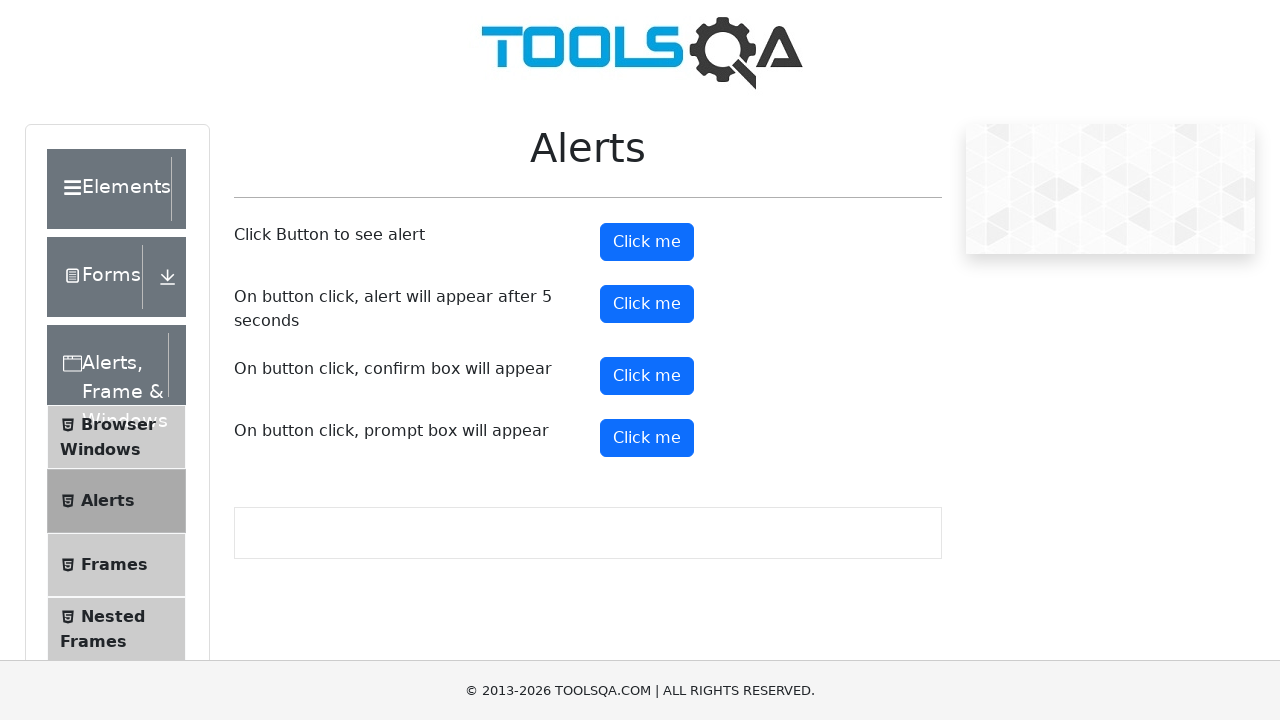

Clicked prompt button to trigger alert at (647, 438) on #promtButton
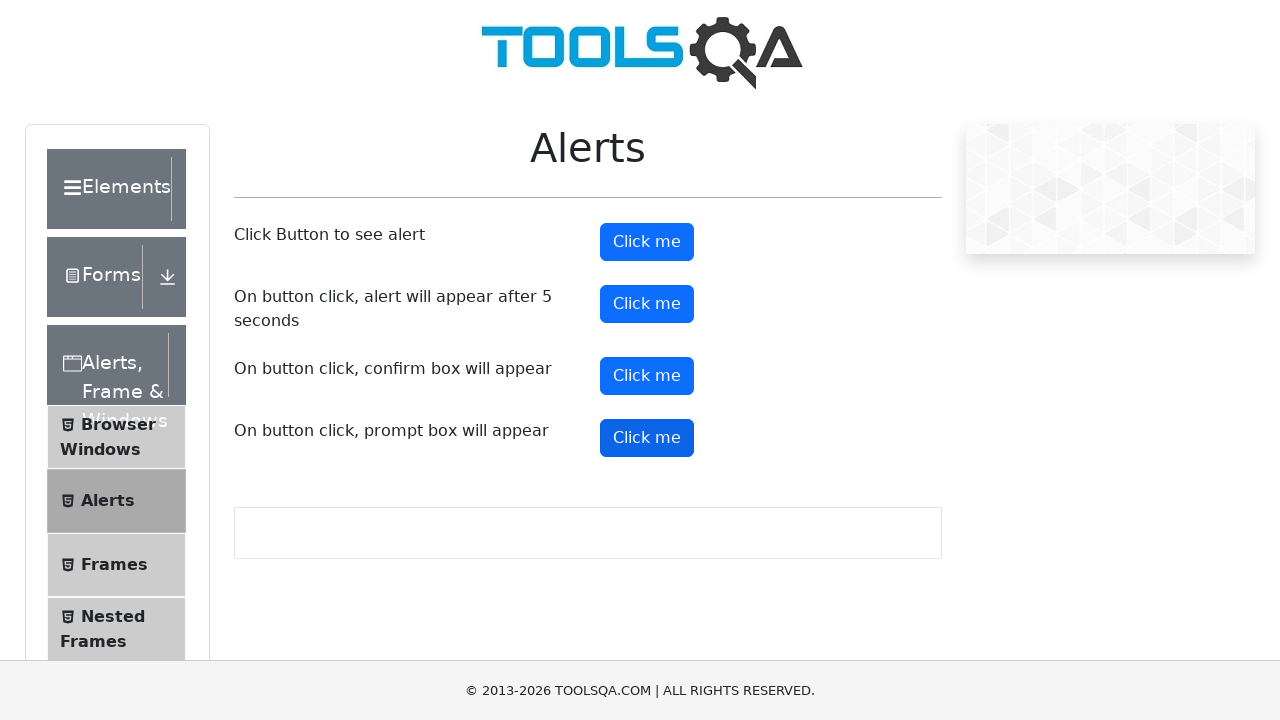

Set up dialog handler to accept prompt with text 'Dotstudents'
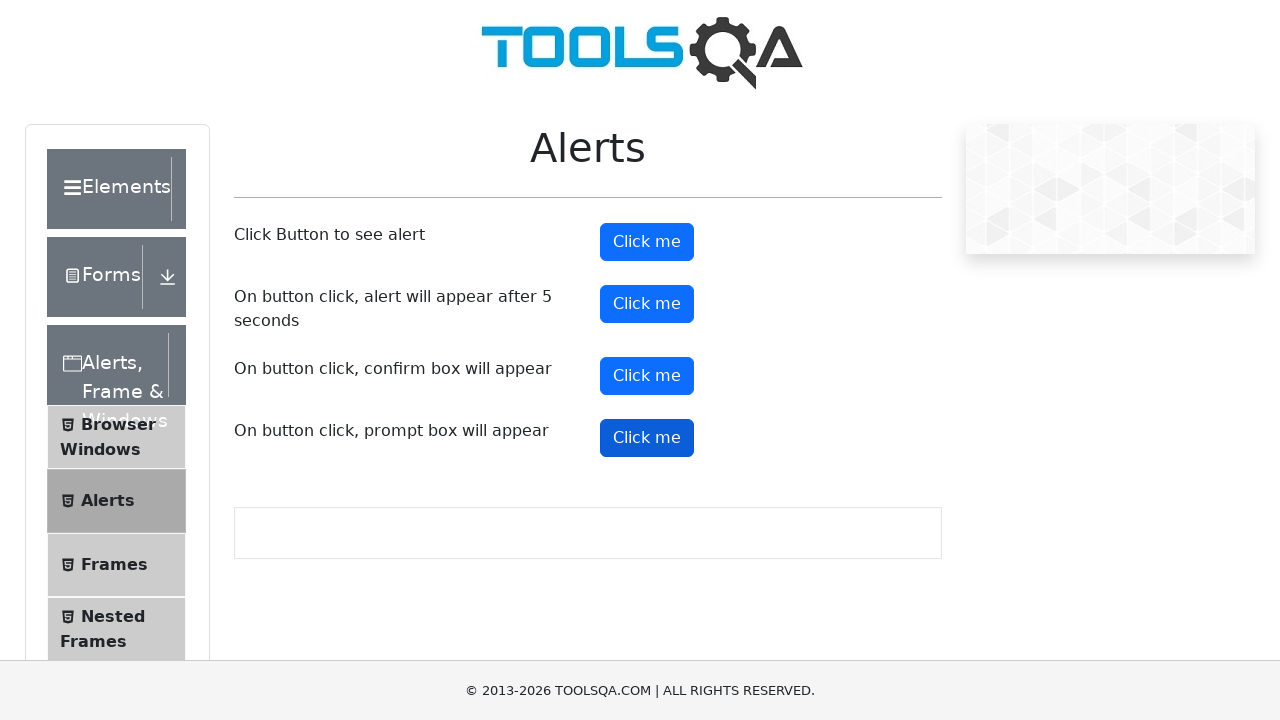

Clicked prompt button again with dialog handler ready at (647, 438) on #promtButton
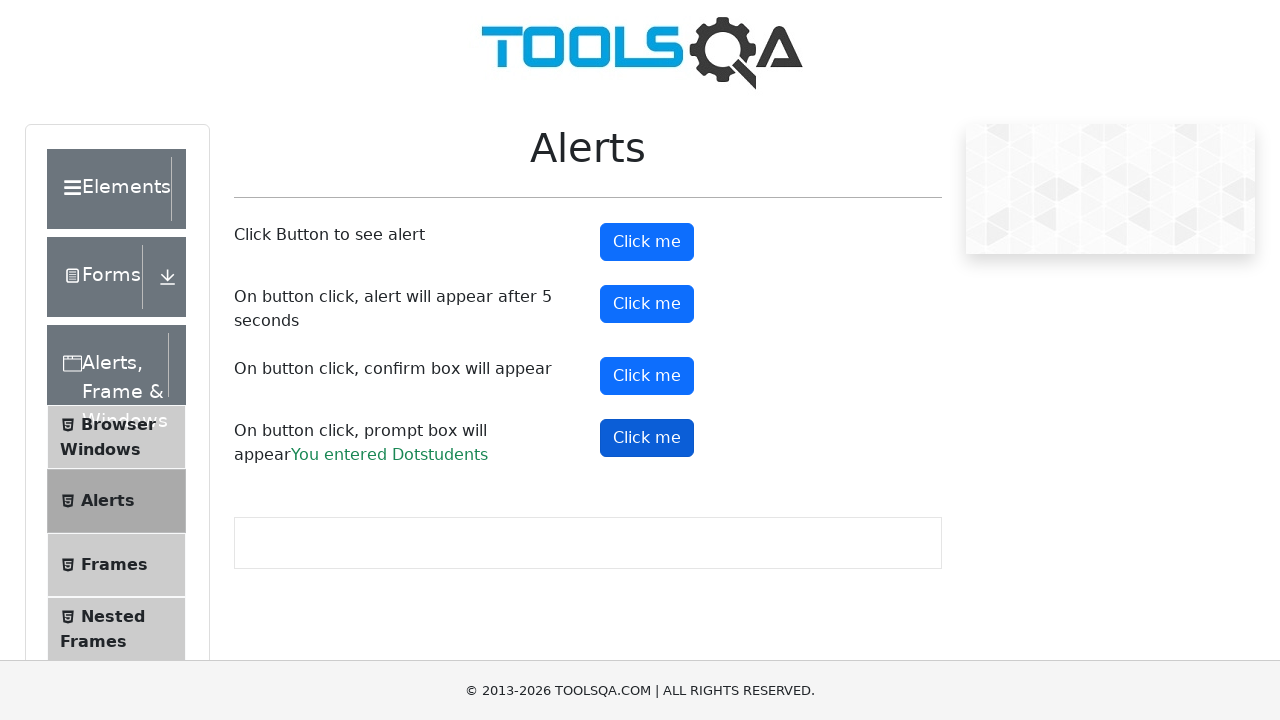

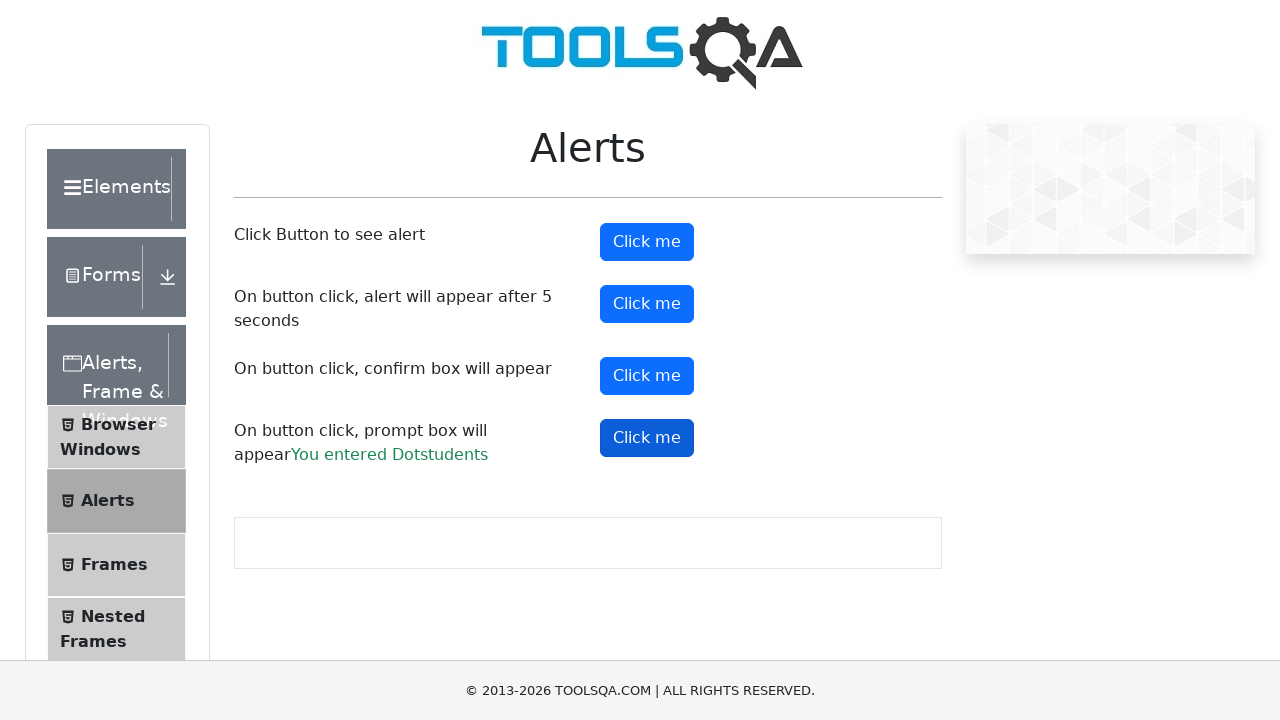